Tests the Text Box form with valid data by filling all fields (full name, email, current address, permanent address), submitting, and verifying the output displays correctly.

Starting URL: https://demoqa.com/

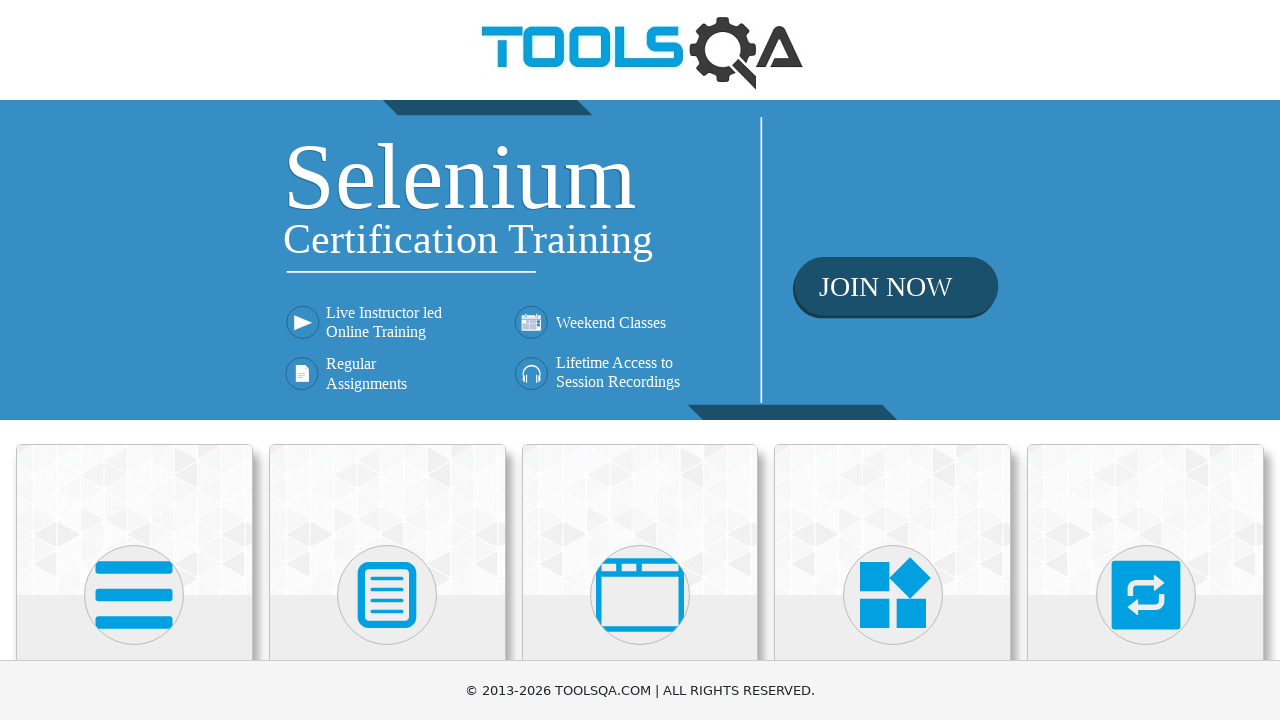

Clicked on Elements section at (134, 360) on text=Elements
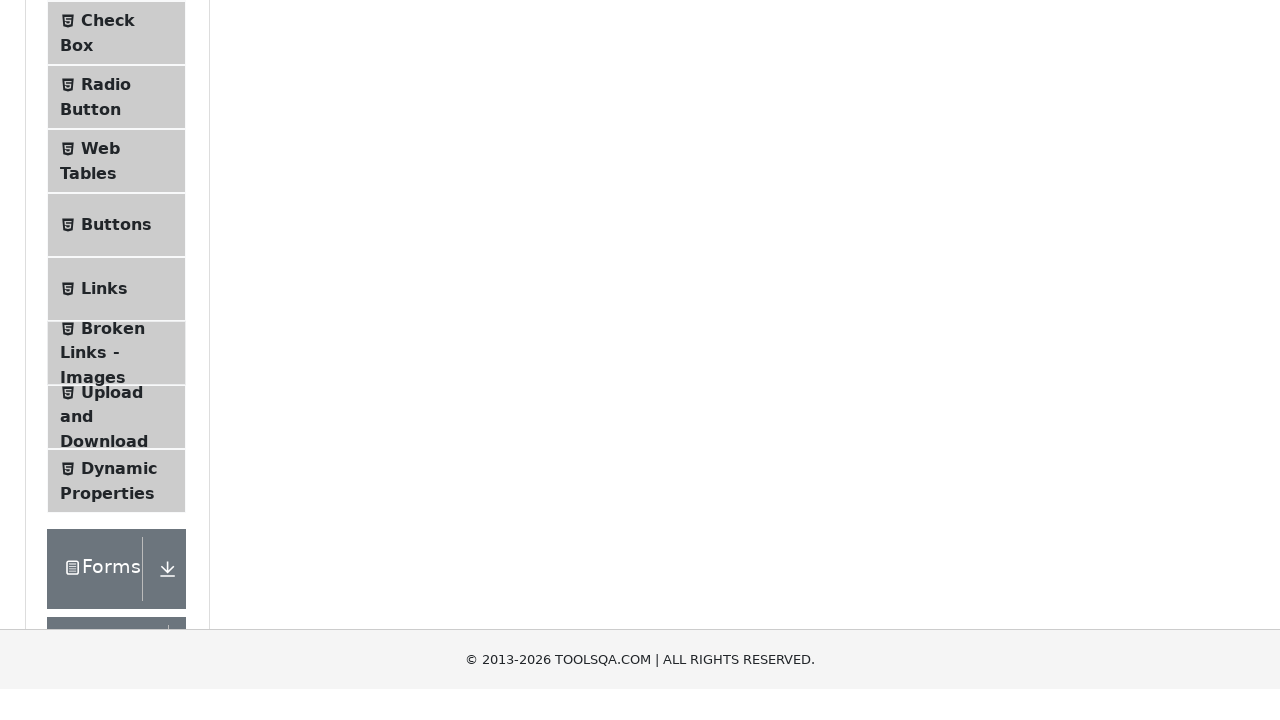

Clicked on Text Box exercise at (119, 261) on text=Text Box
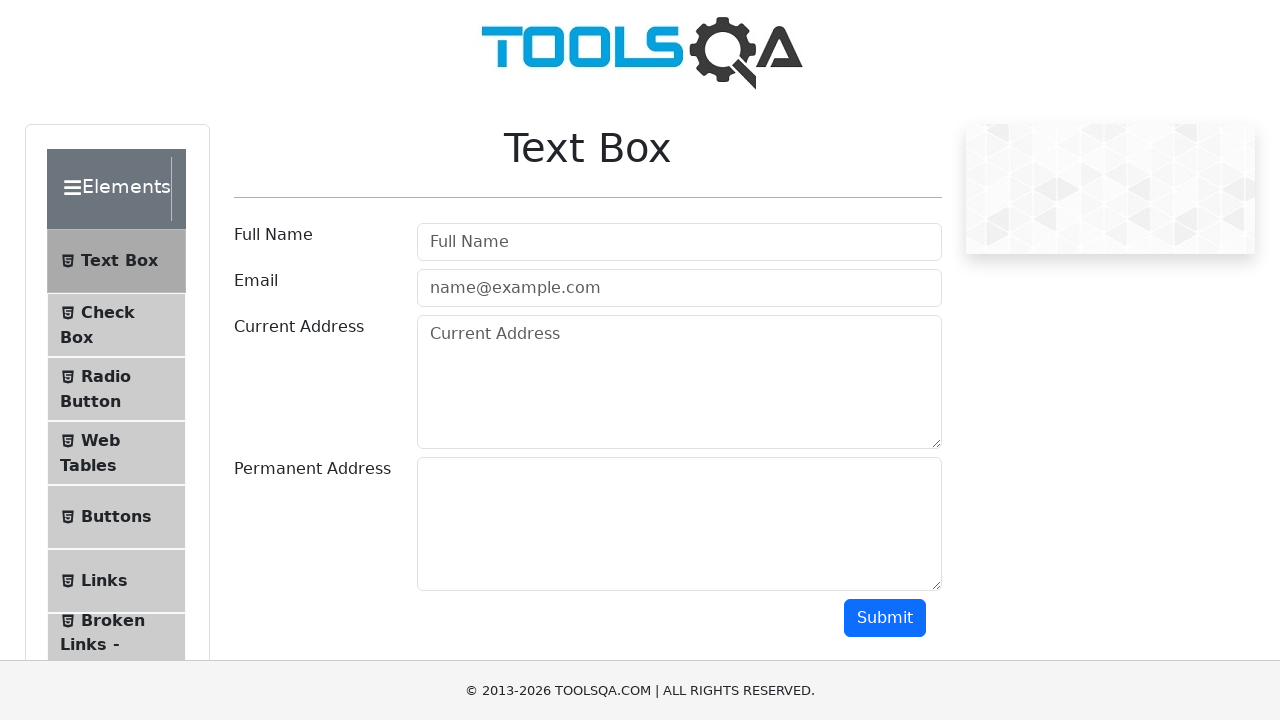

Filled full name field with 'John Anderson' on #userName
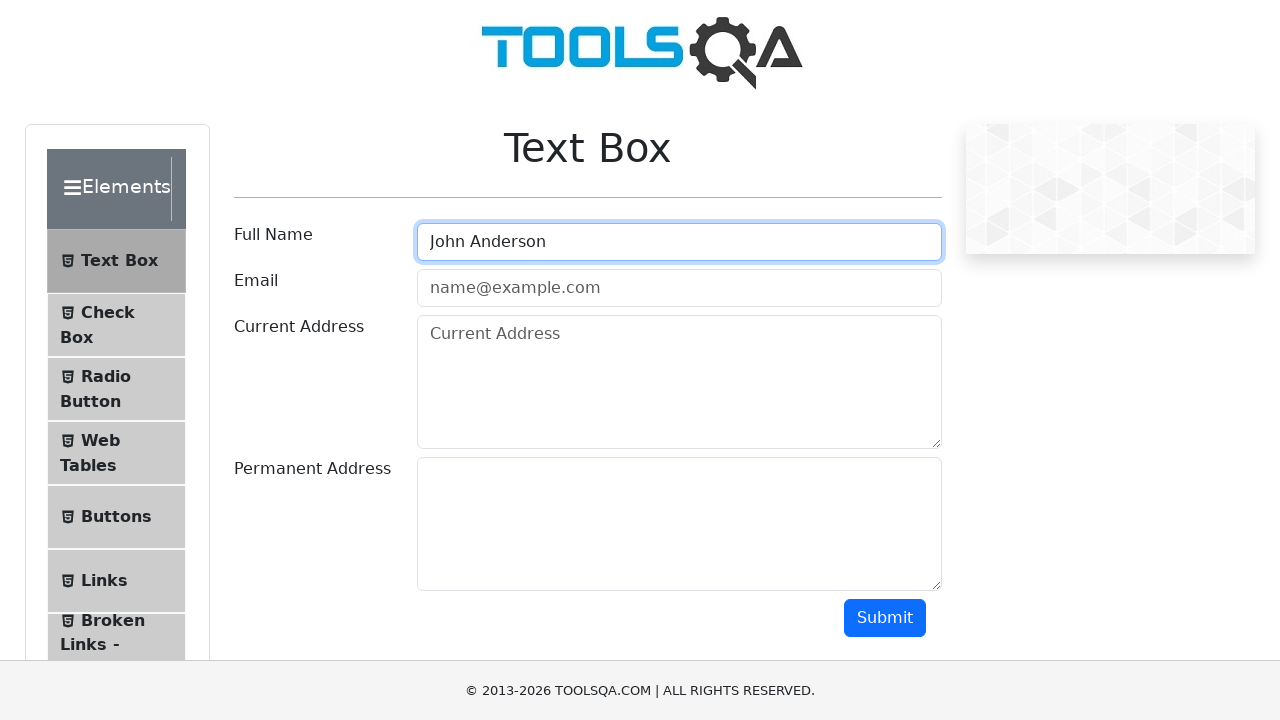

Filled email field with 'john.anderson@example.com' on #userEmail
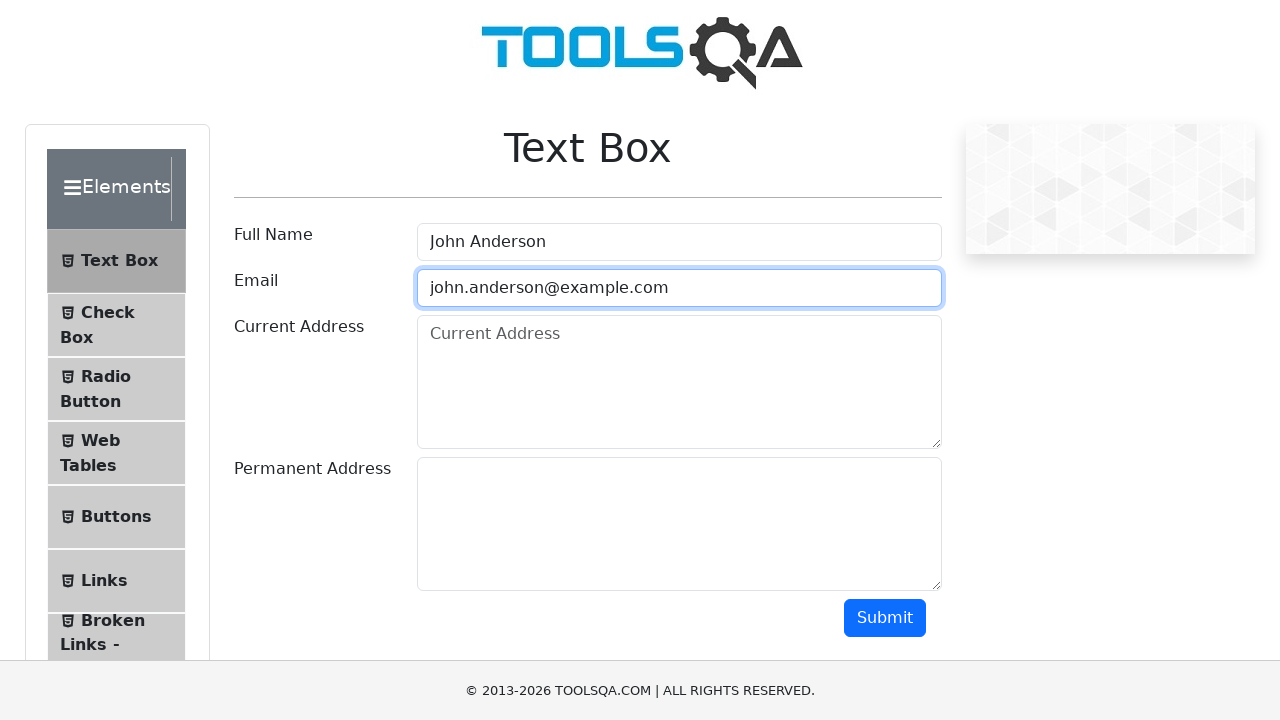

Filled current address field with '123 Main Street, New York, NY 10001' on #currentAddress
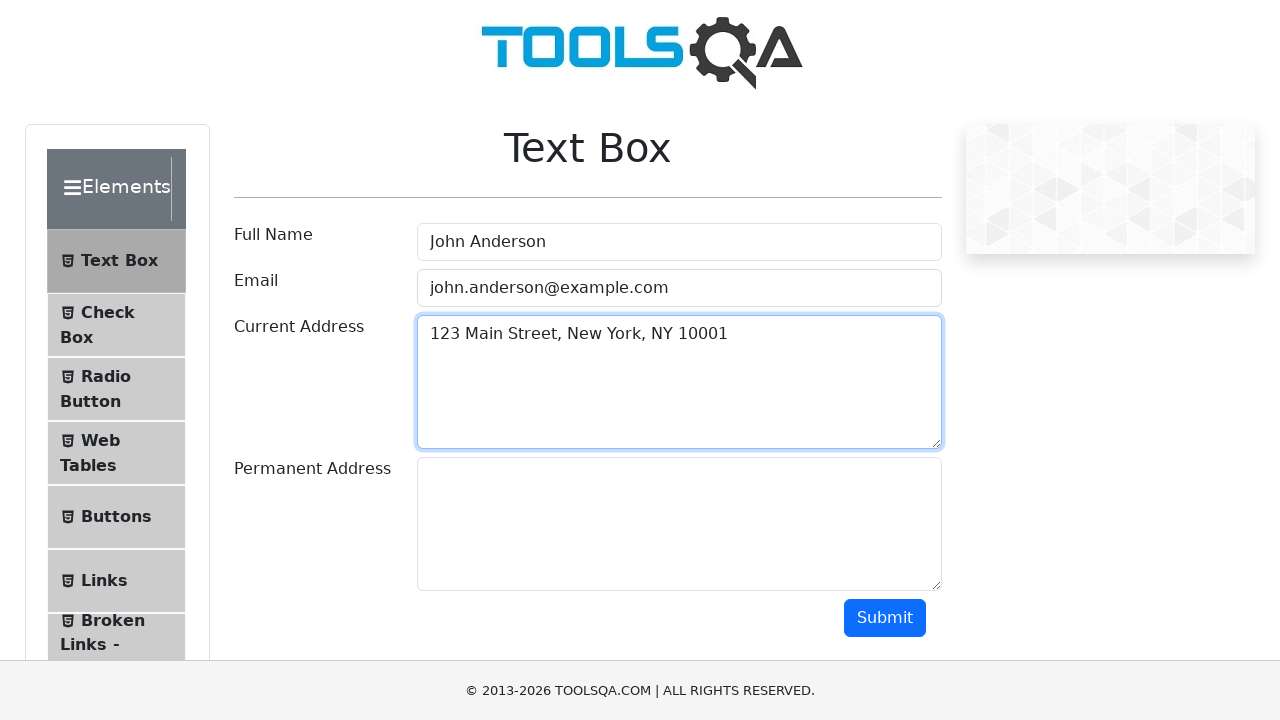

Filled permanent address field with '456 Oak Avenue, Los Angeles, CA 90001' on #permanentAddress
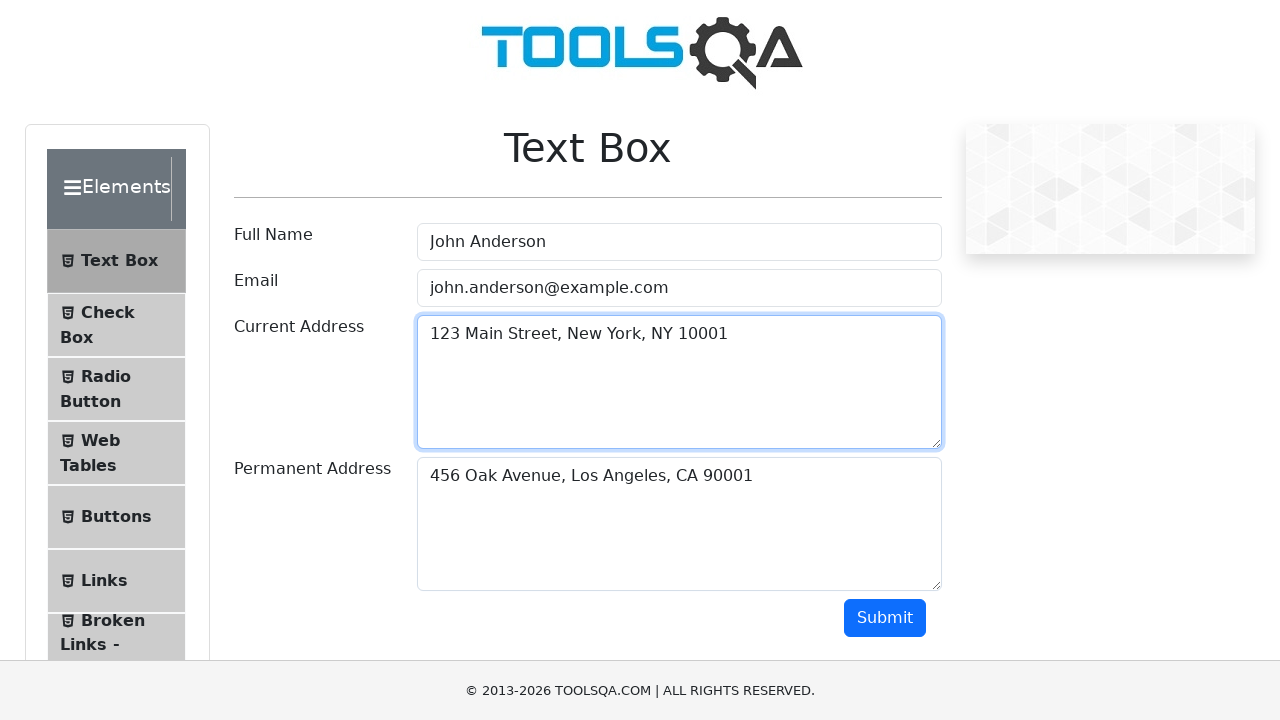

Clicked submit button to submit the form at (885, 618) on #submit
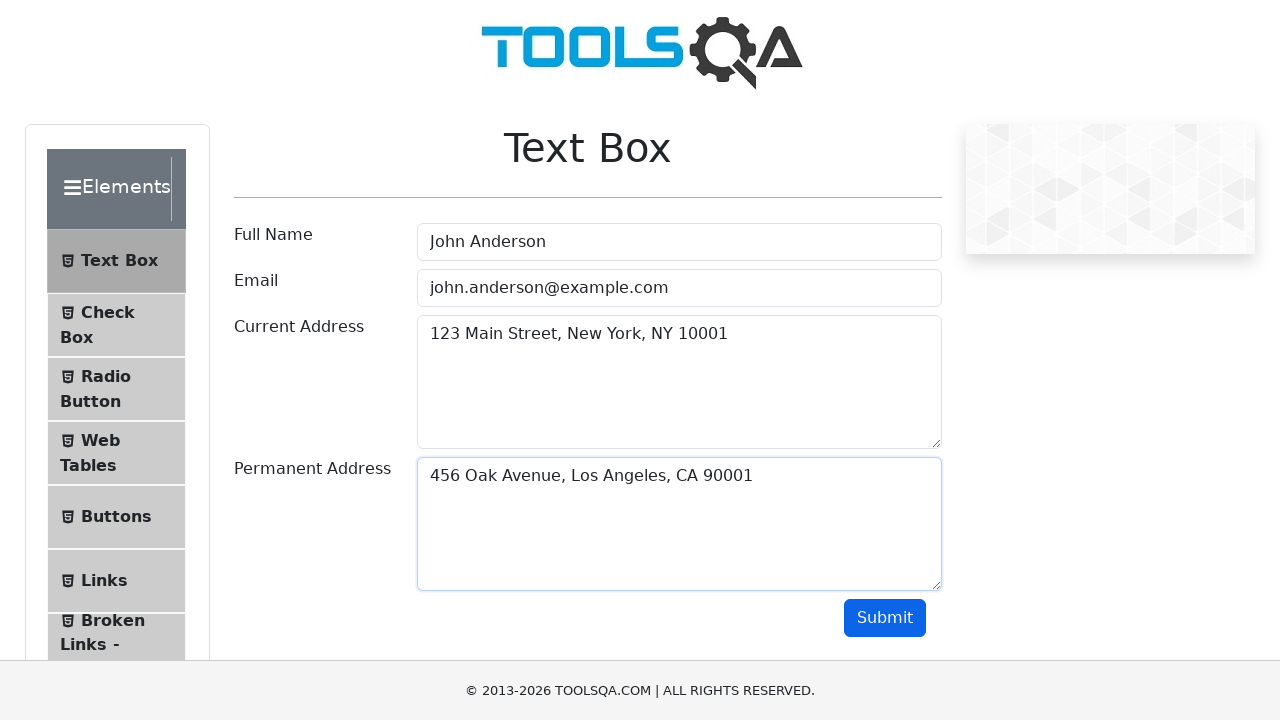

Output section loaded and is visible
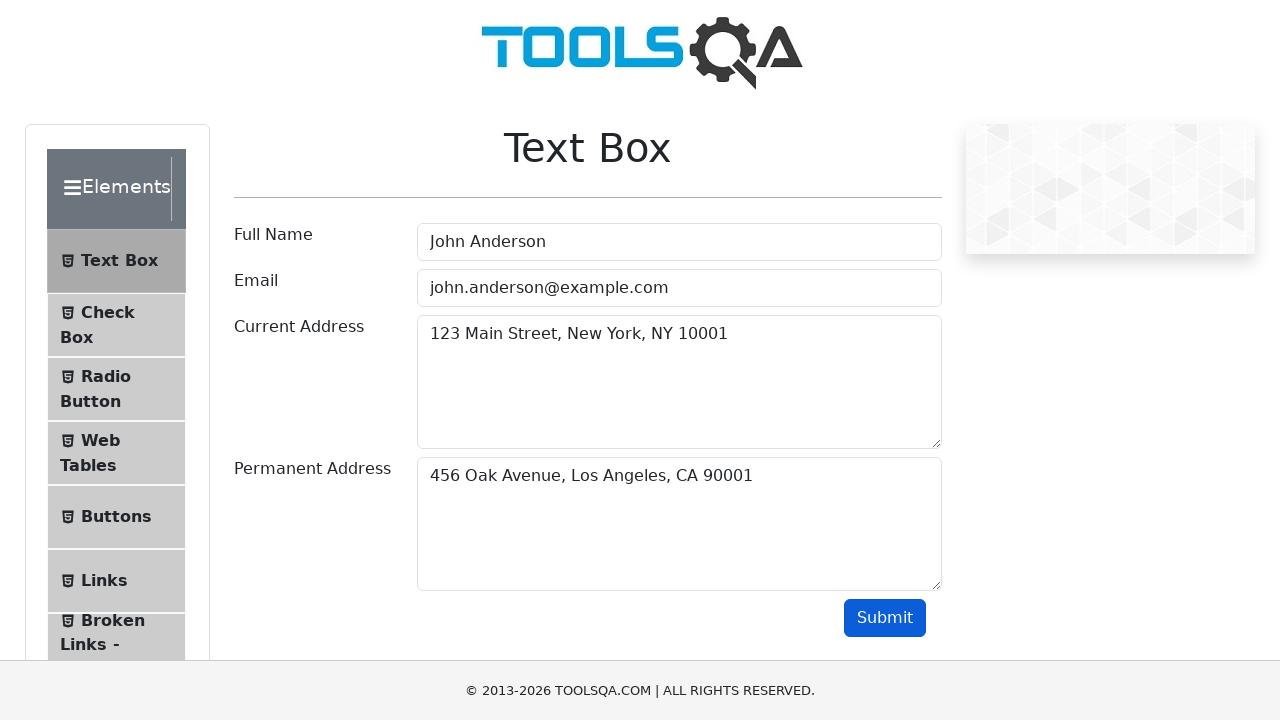

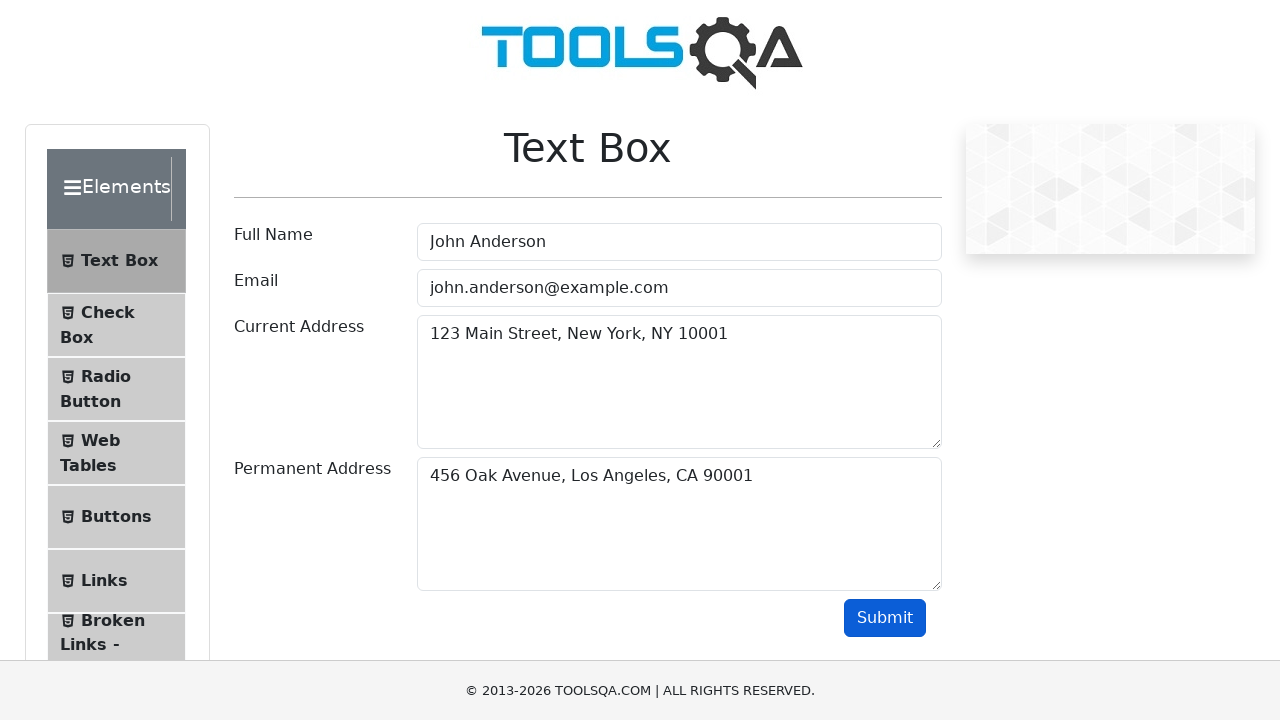